Tests checkbox selection, dropdown selection, and alert handling on an automation practice page by selecting the third checkbox, choosing a dropdown option, entering text, and verifying alert content

Starting URL: https://www.rahulshettyacademy.com/AutomationPractice/

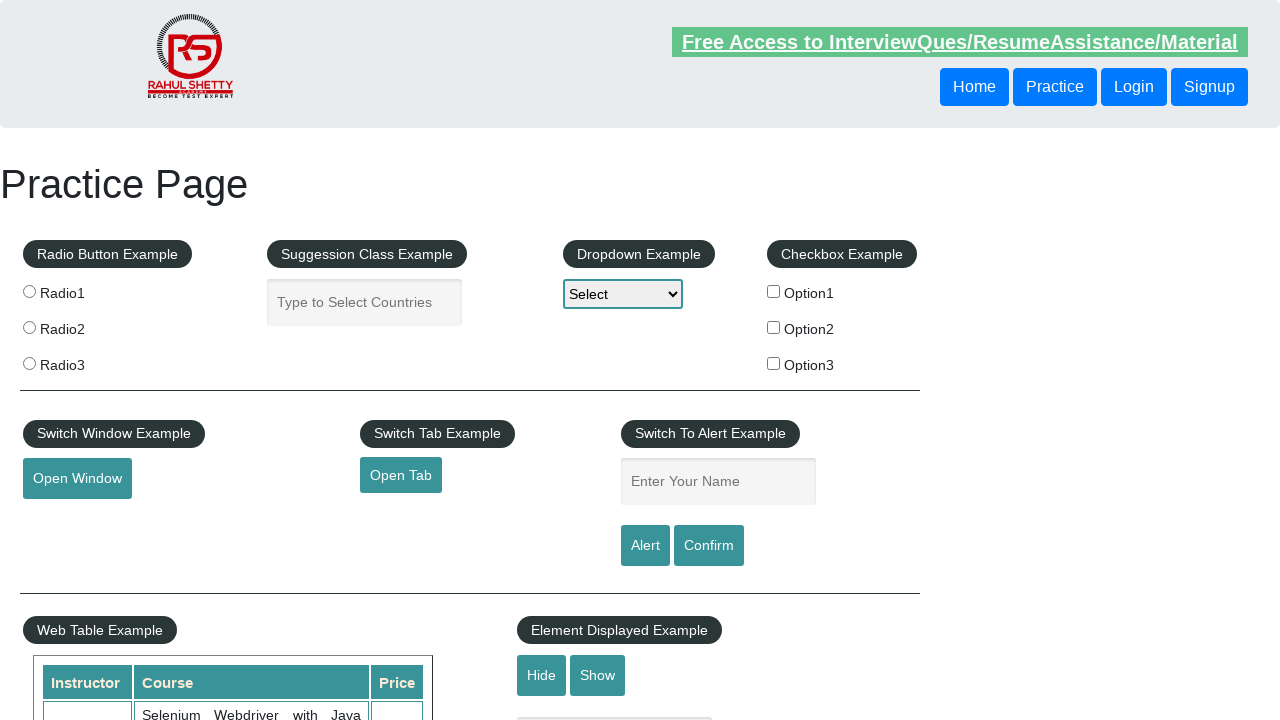

Retrieved count of checkboxes on page: 3
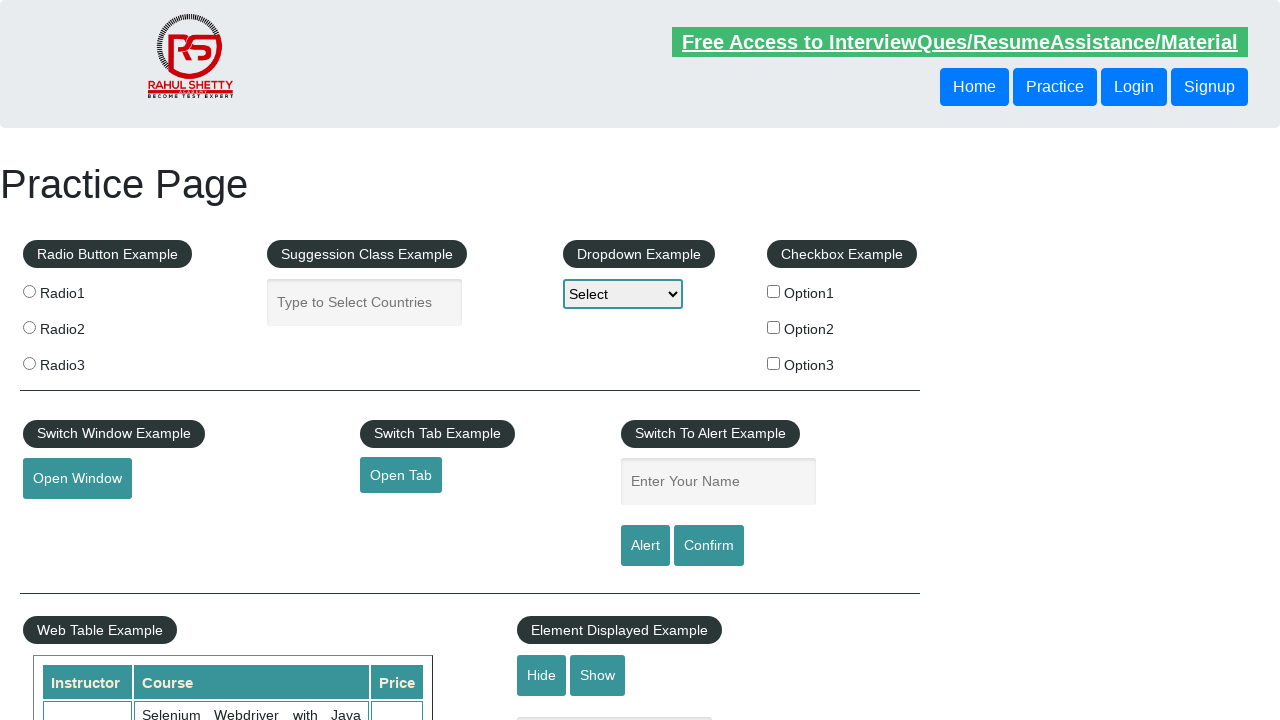

Selected the third checkbox at (774, 363) on (//input[@type='checkbox'])[3]
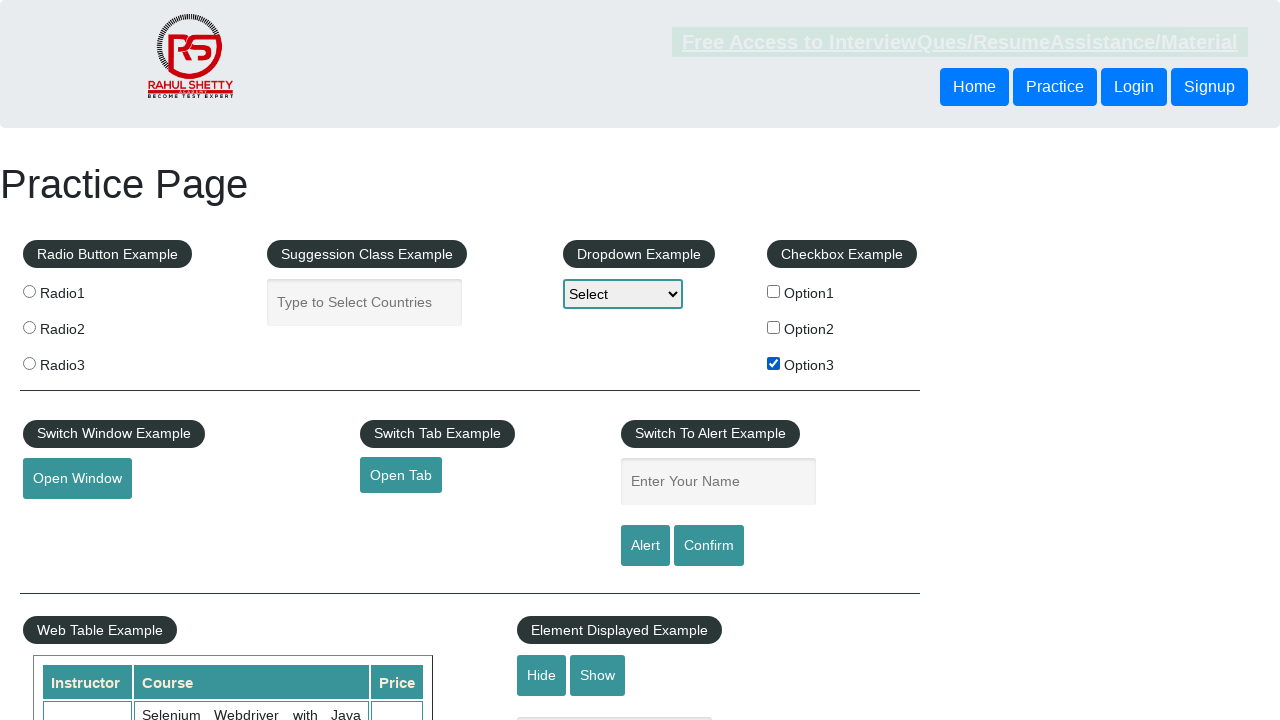

Selected 'option3' from dropdown on #dropdown-class-example
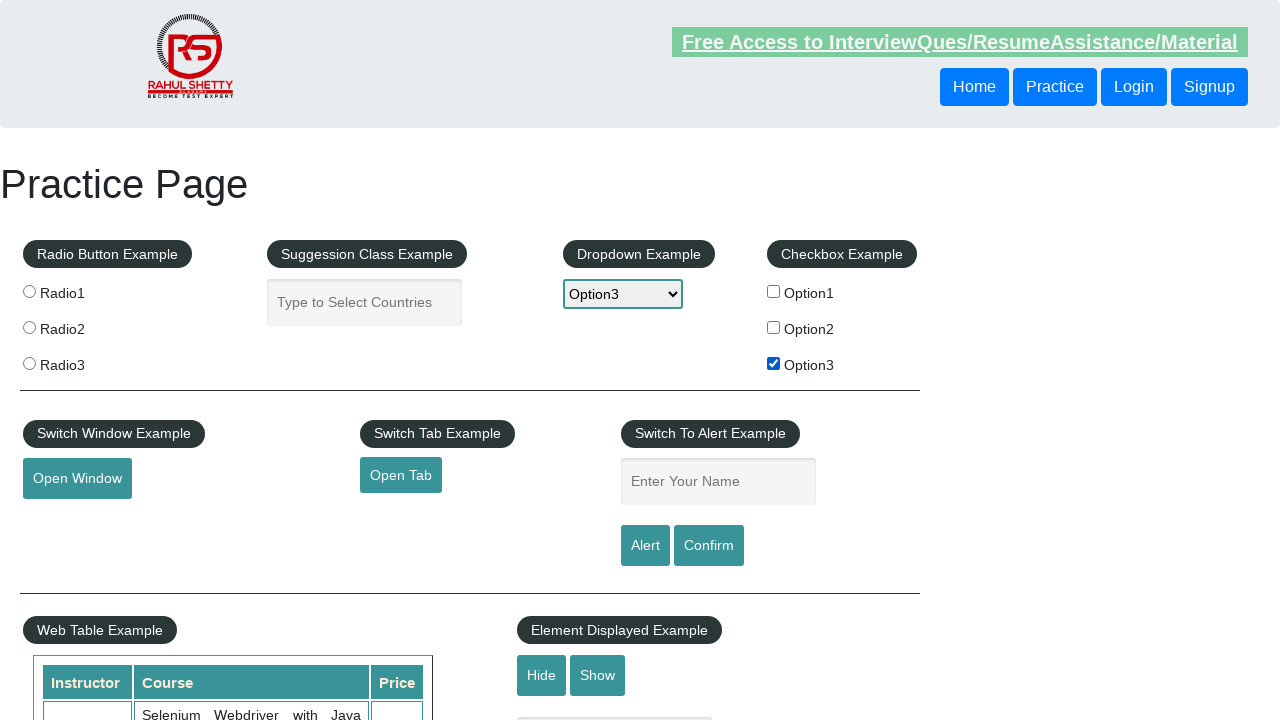

Entered 'option3' in name field on #name
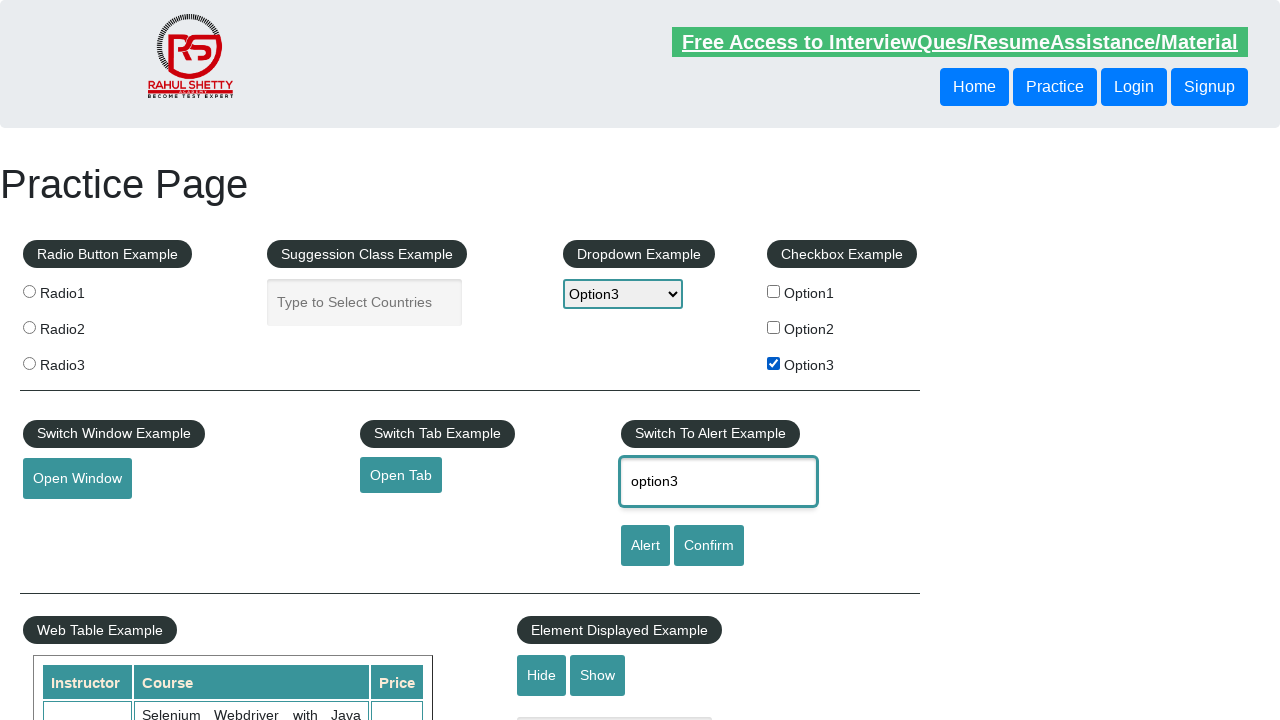

Clicked alert button to trigger alert at (645, 546) on #alertbtn
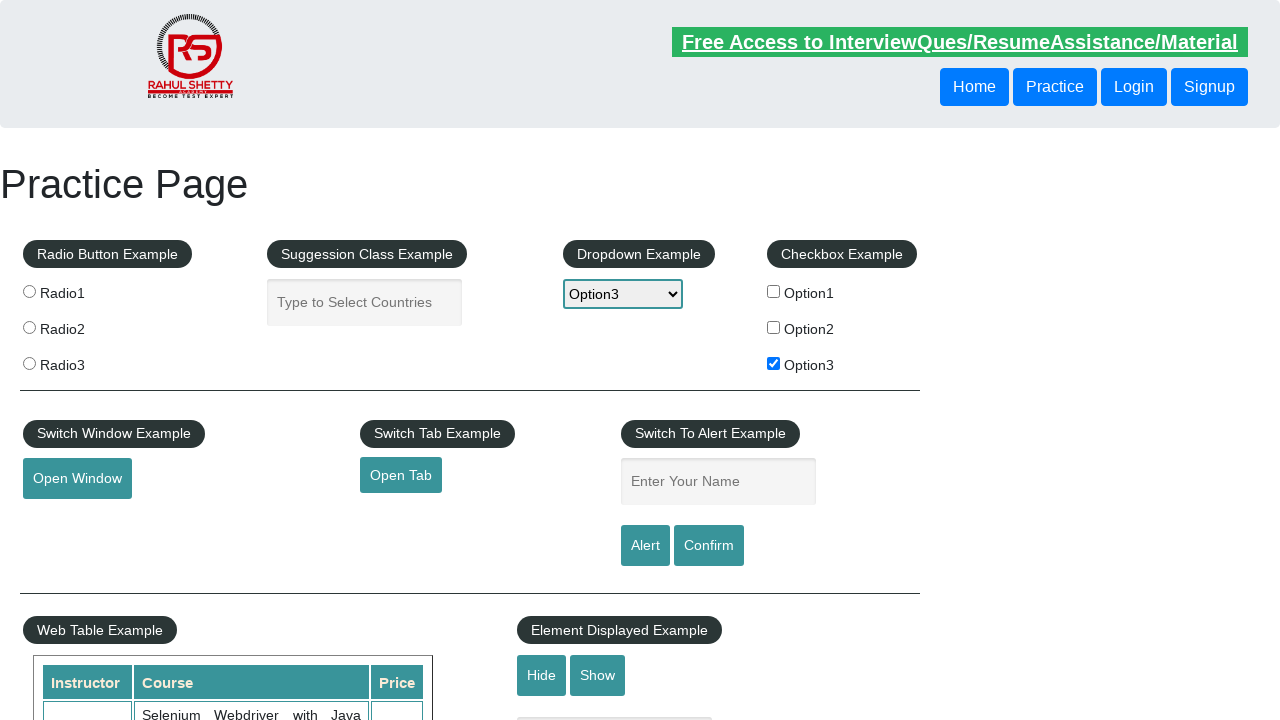

Set up dialog handler to accept alerts
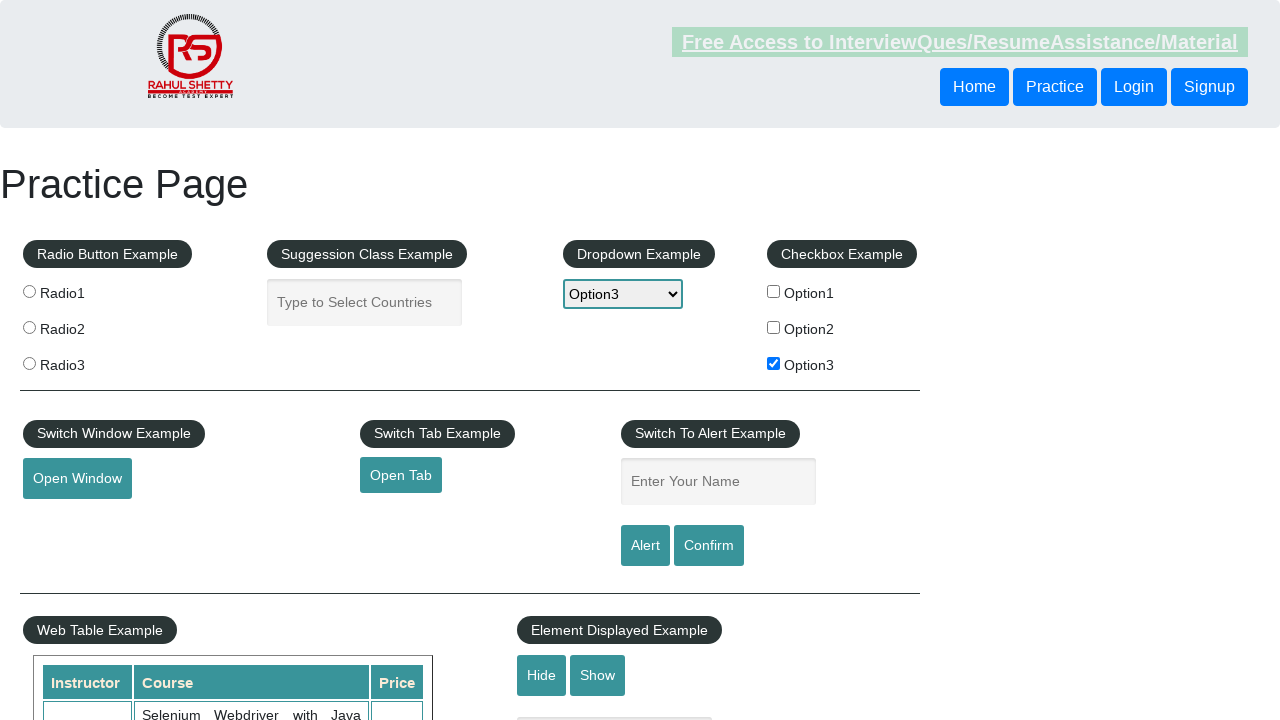

Triggered and captured alert dialog at (645, 546) on #alertbtn
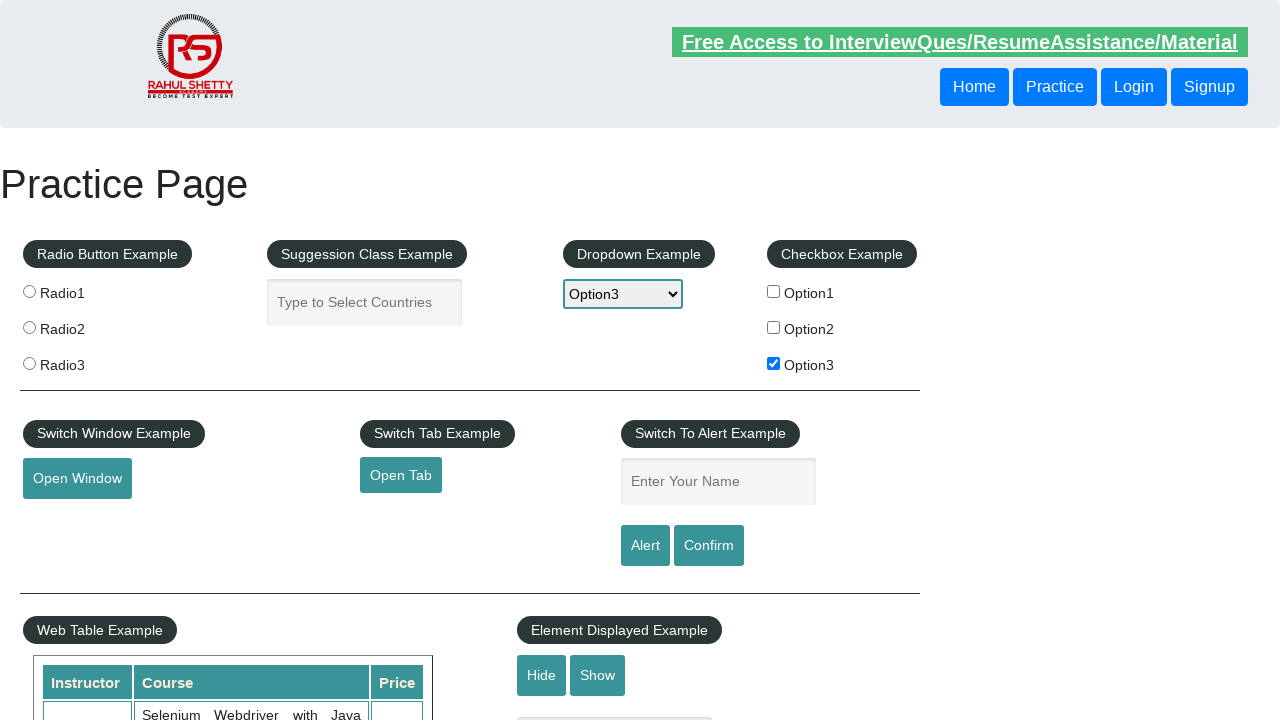

Extracted alert message: 'Hello , share this practice page and share your knowledge'
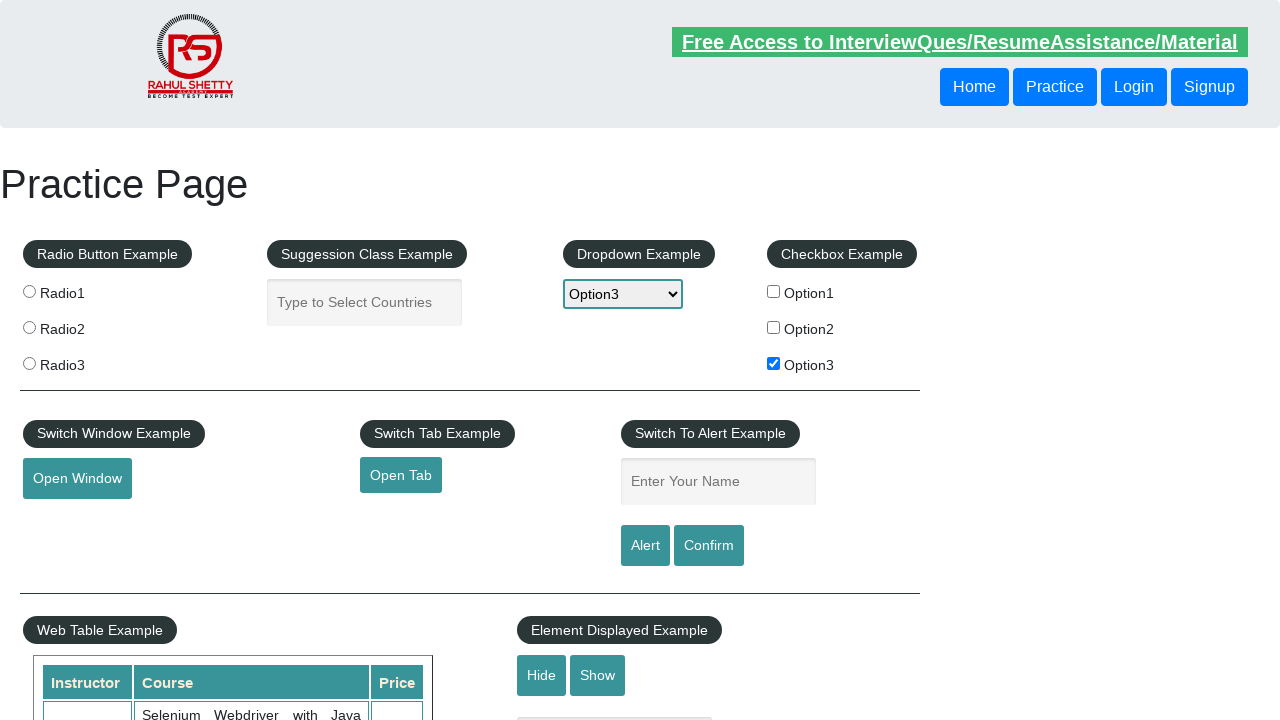

Alert verification failed - 'option3' not found in alert message
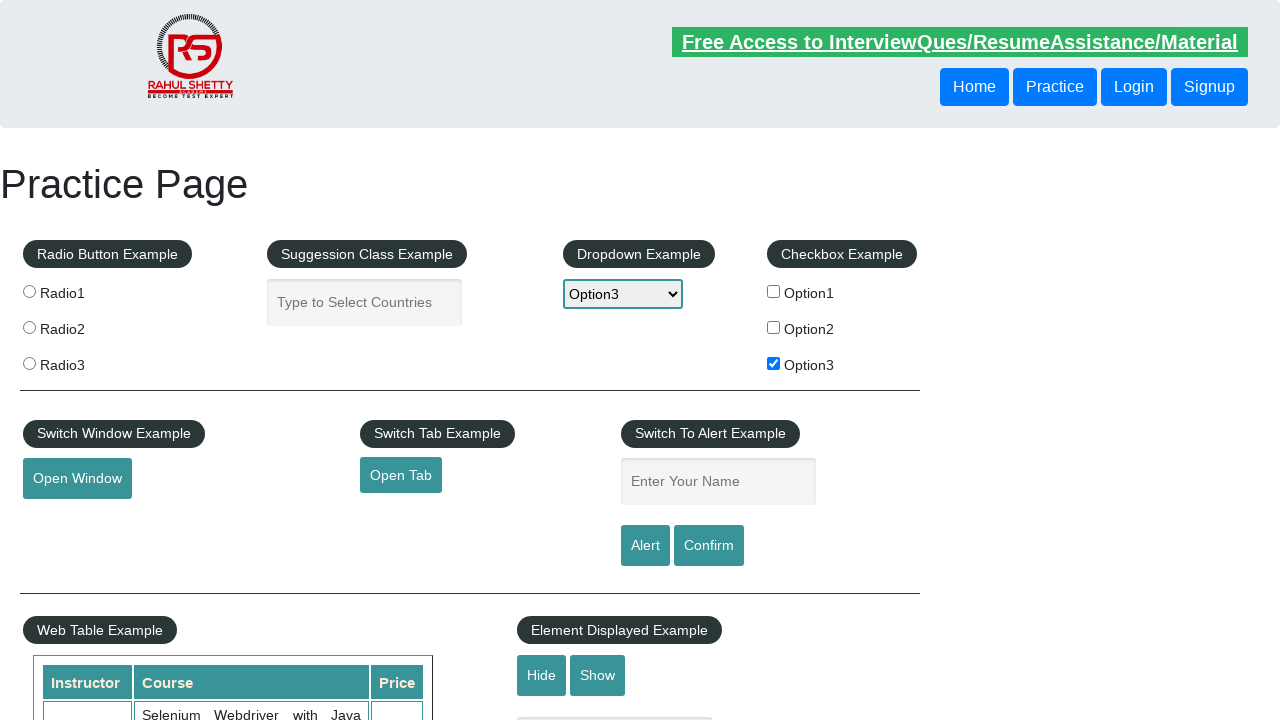

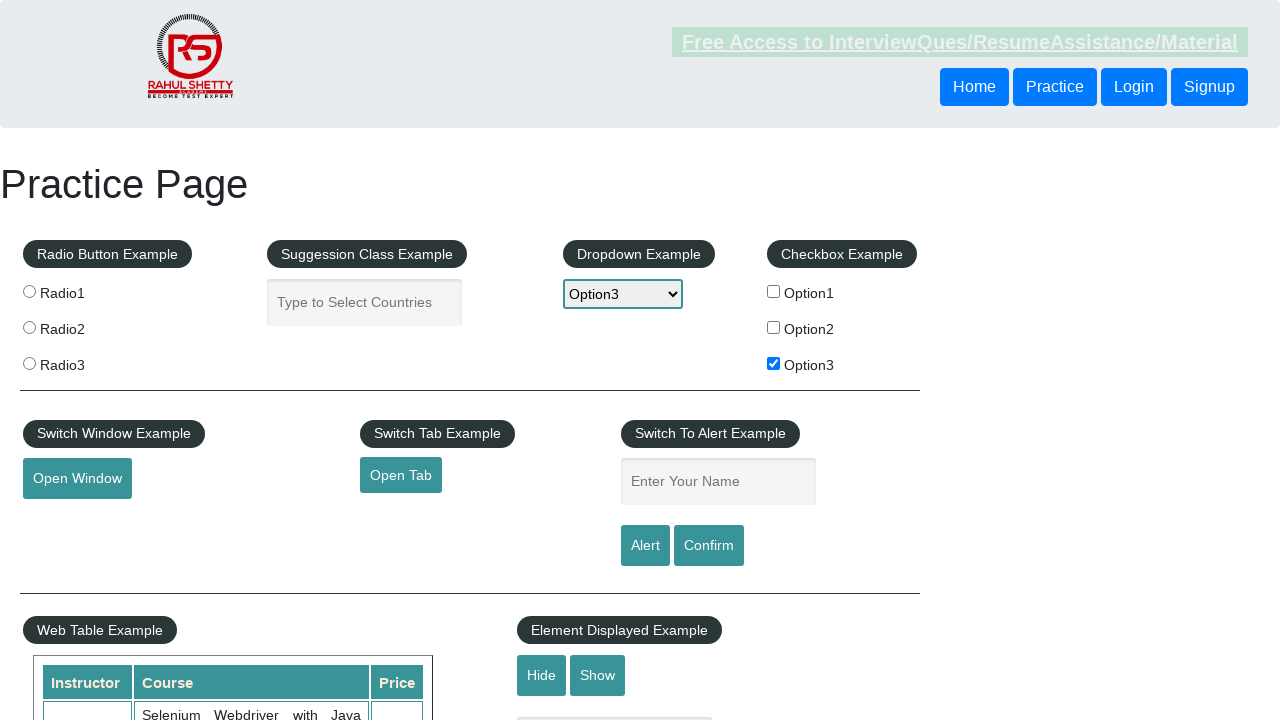